Tests the DemoQA practice form by filling in personal information fields (first name, last name, email, mobile number, and address) and submitting the form.

Starting URL: https://demoqa.com/automation-practice-form

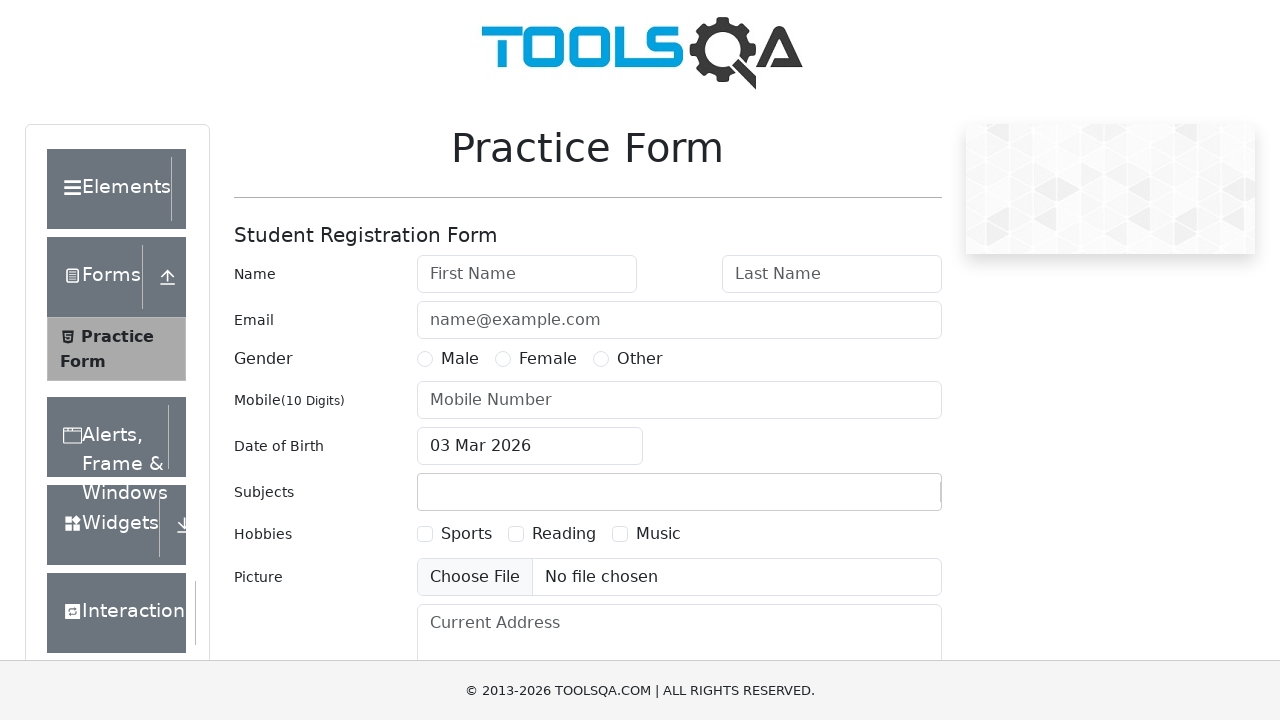

Filled first name field with 'John' on input#firstName
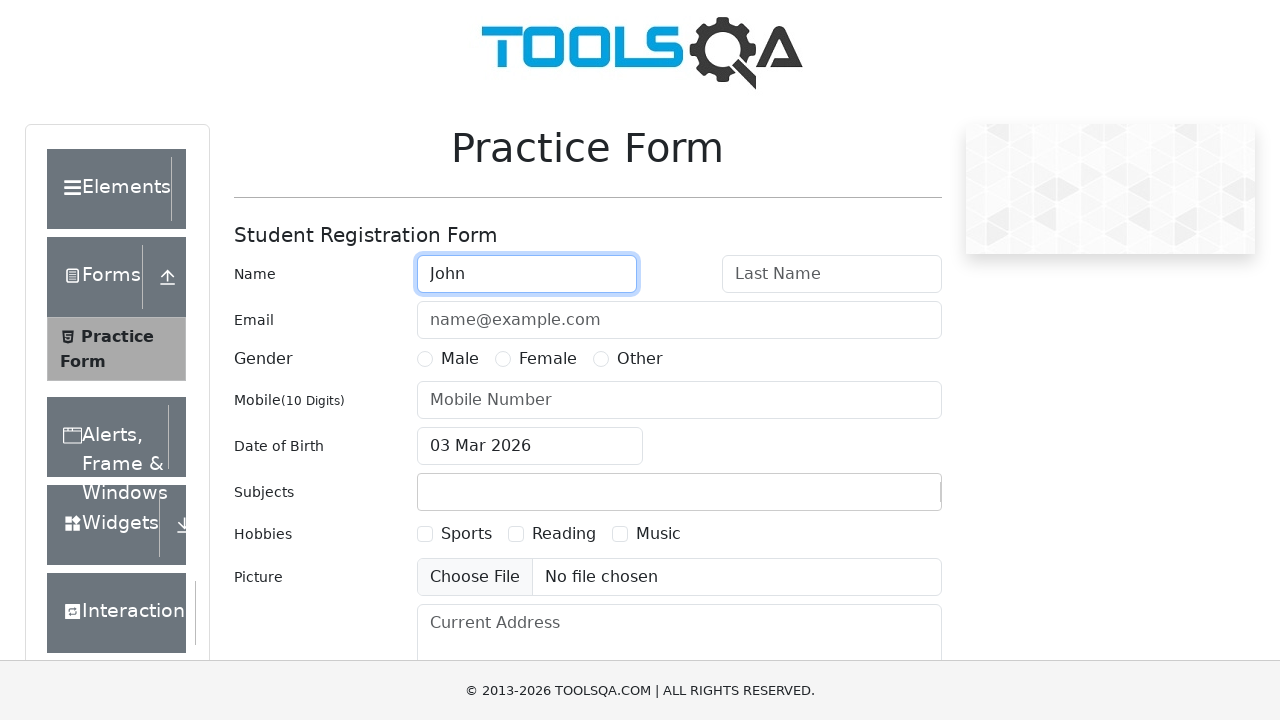

Filled last name field with 'Smith' on input#lastName
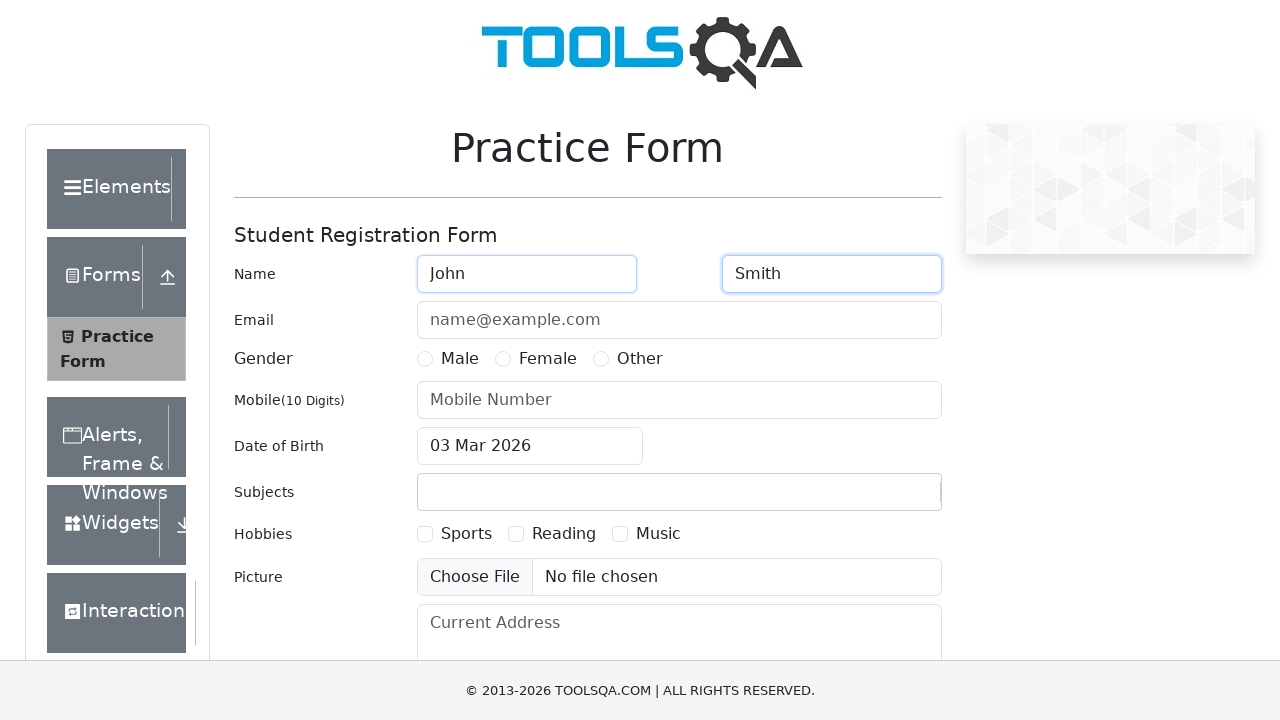

Filled email field with 'johnsmith@example.com' on input#userEmail
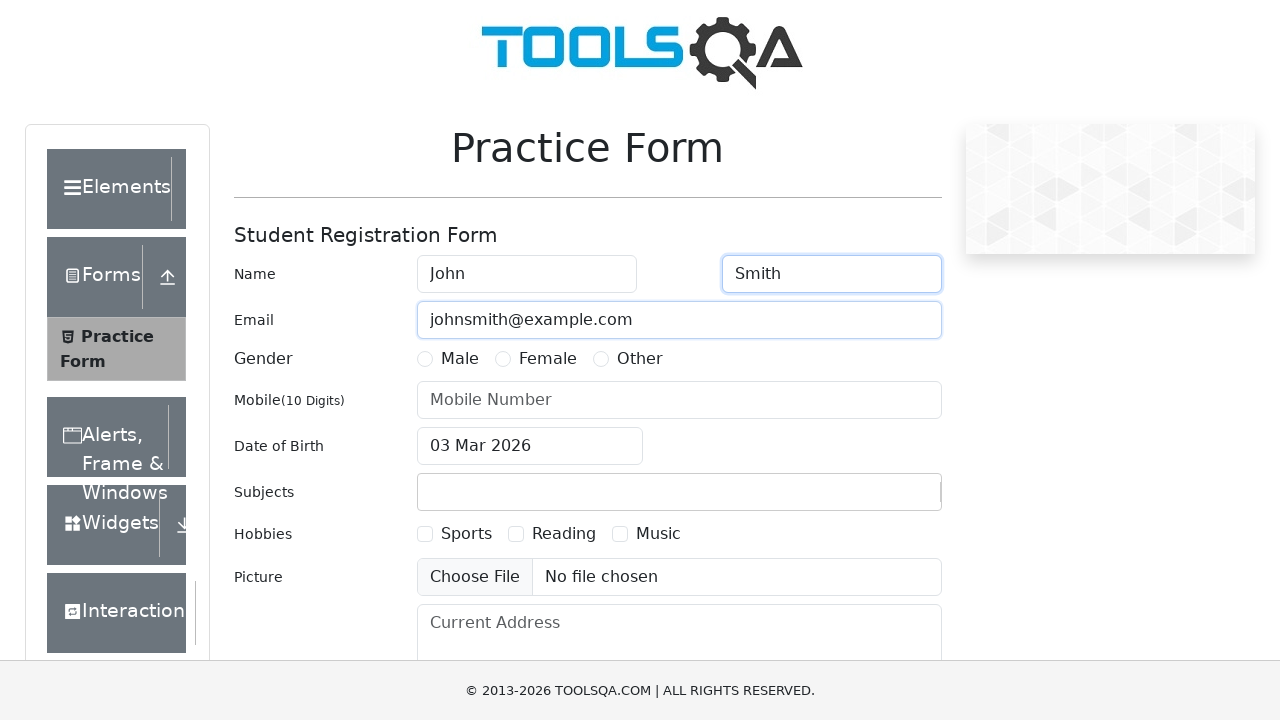

Filled mobile number field with '9876543210' on input[placeholder='Mobile Number']
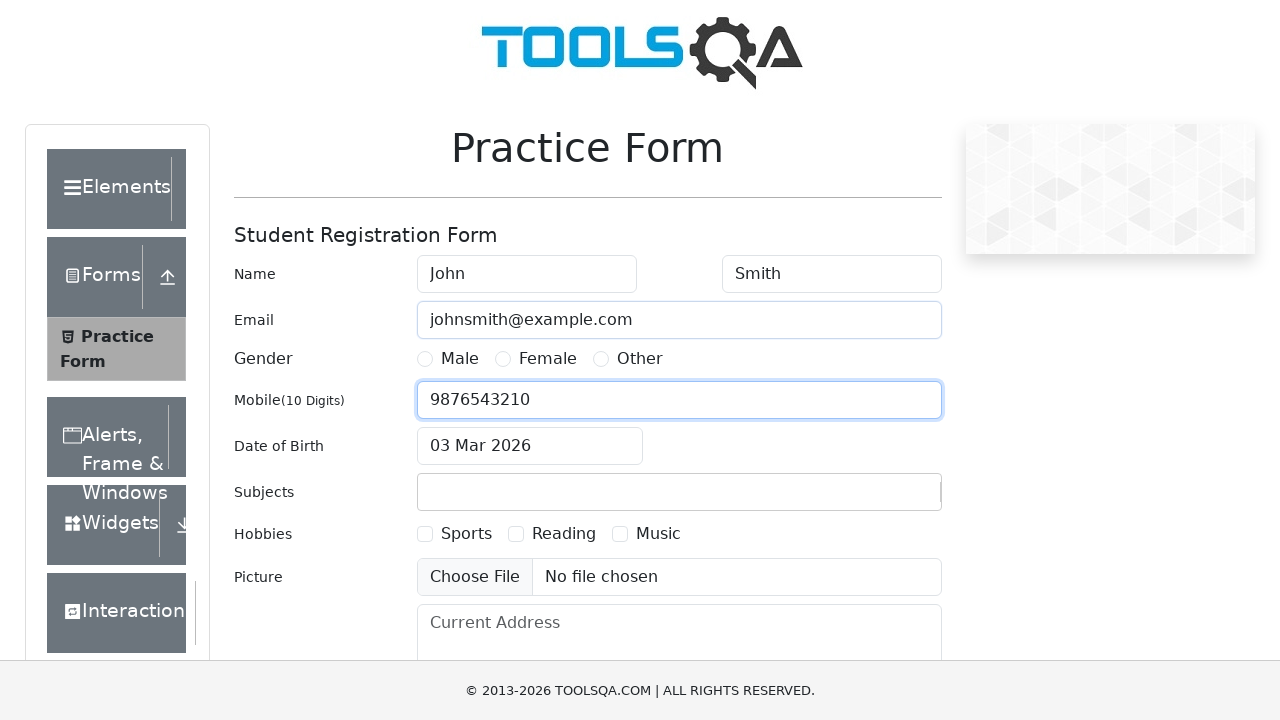

Filled current address field with '123 Main Street, Boston MA' on textarea[placeholder='Current Address']
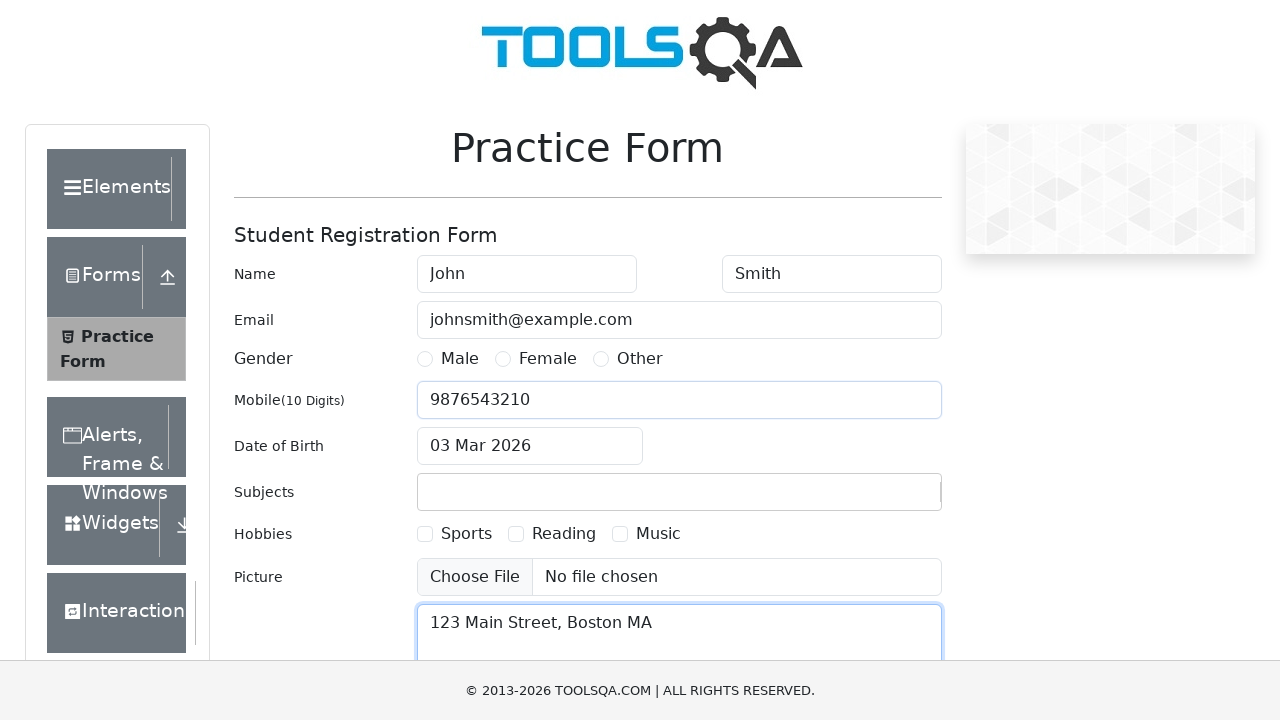

Clicked submit button to submit the form at (885, 499) on button[type='submit']
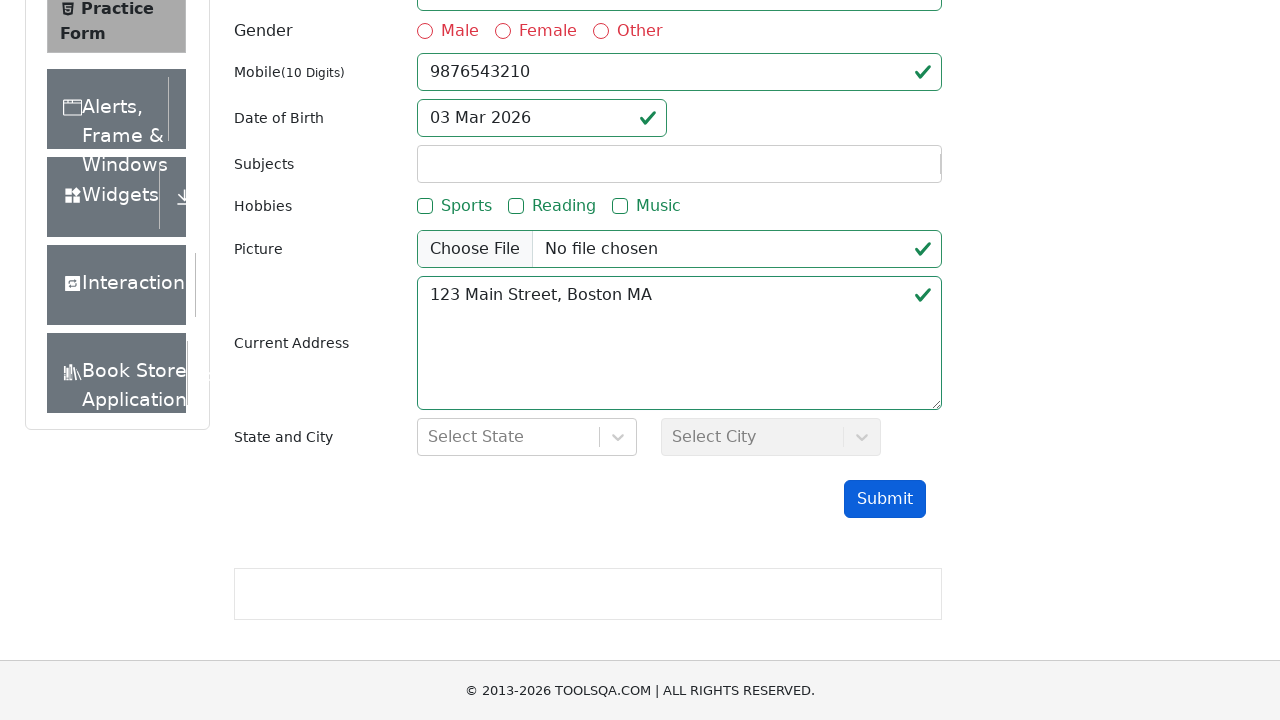

Waited 2 seconds for form submission response
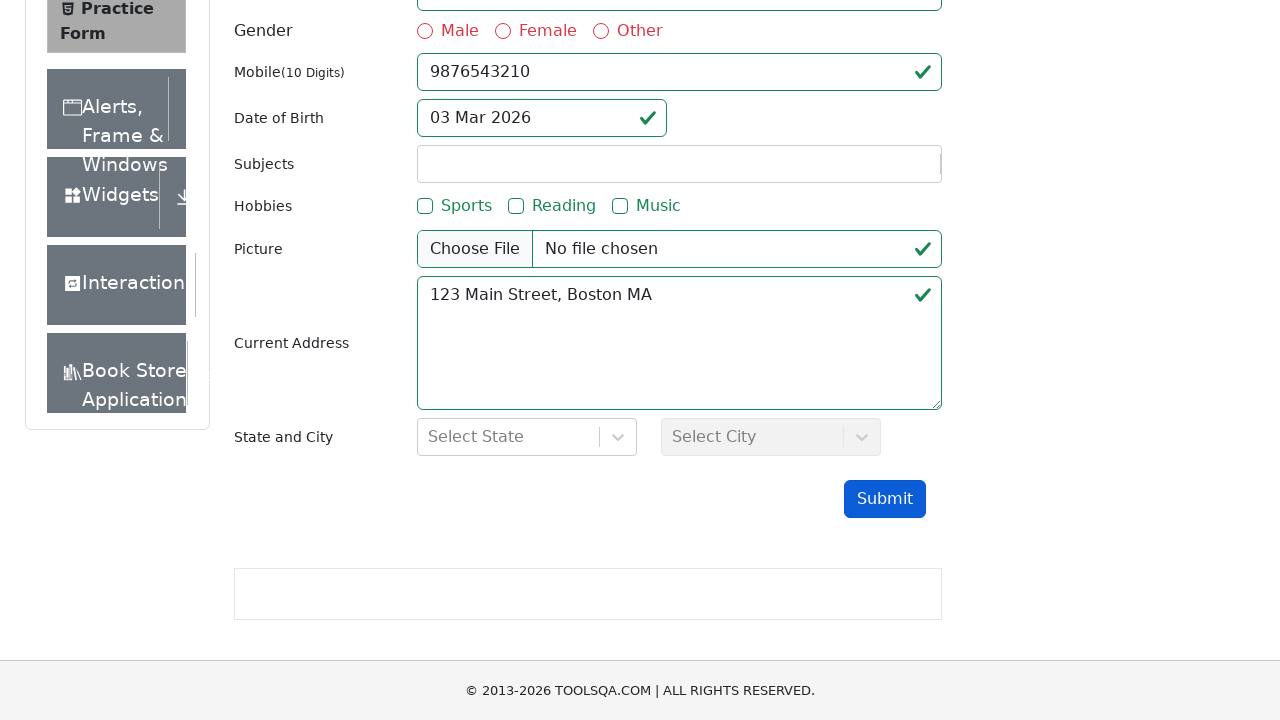

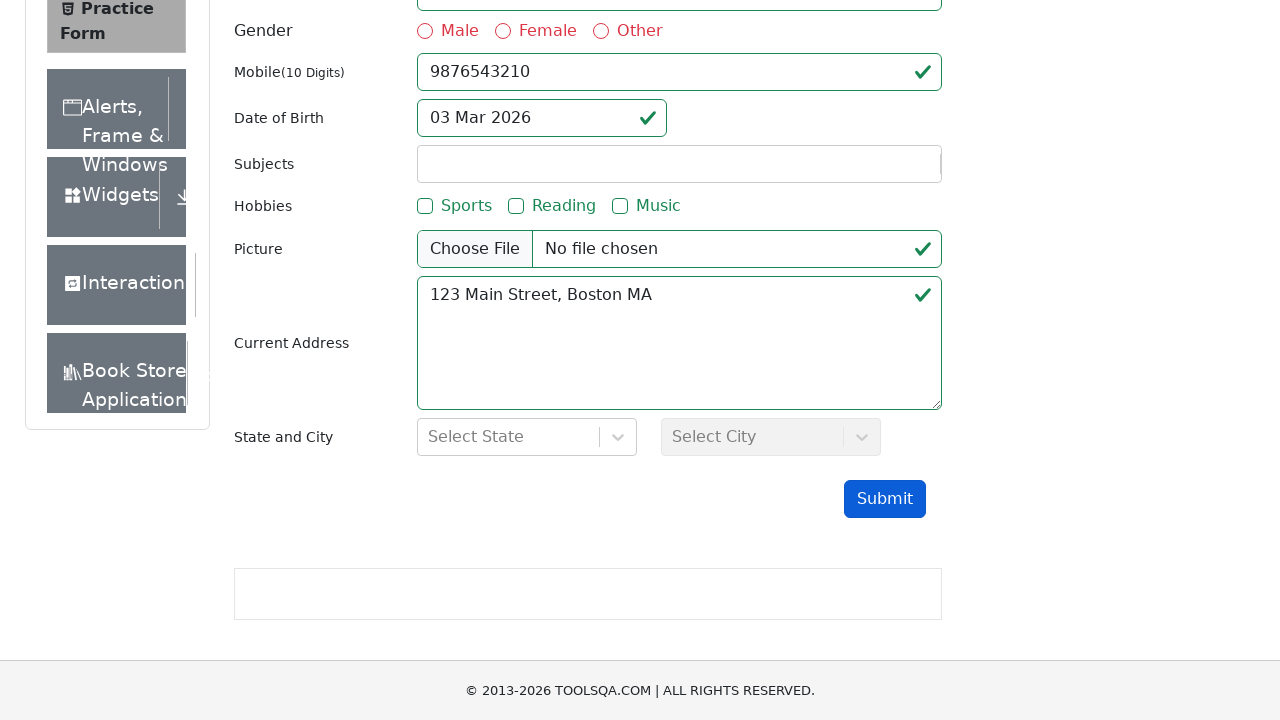